Changes language to English and reports a problem through feedback form

Starting URL: https://www.navigator.ba/#/categories

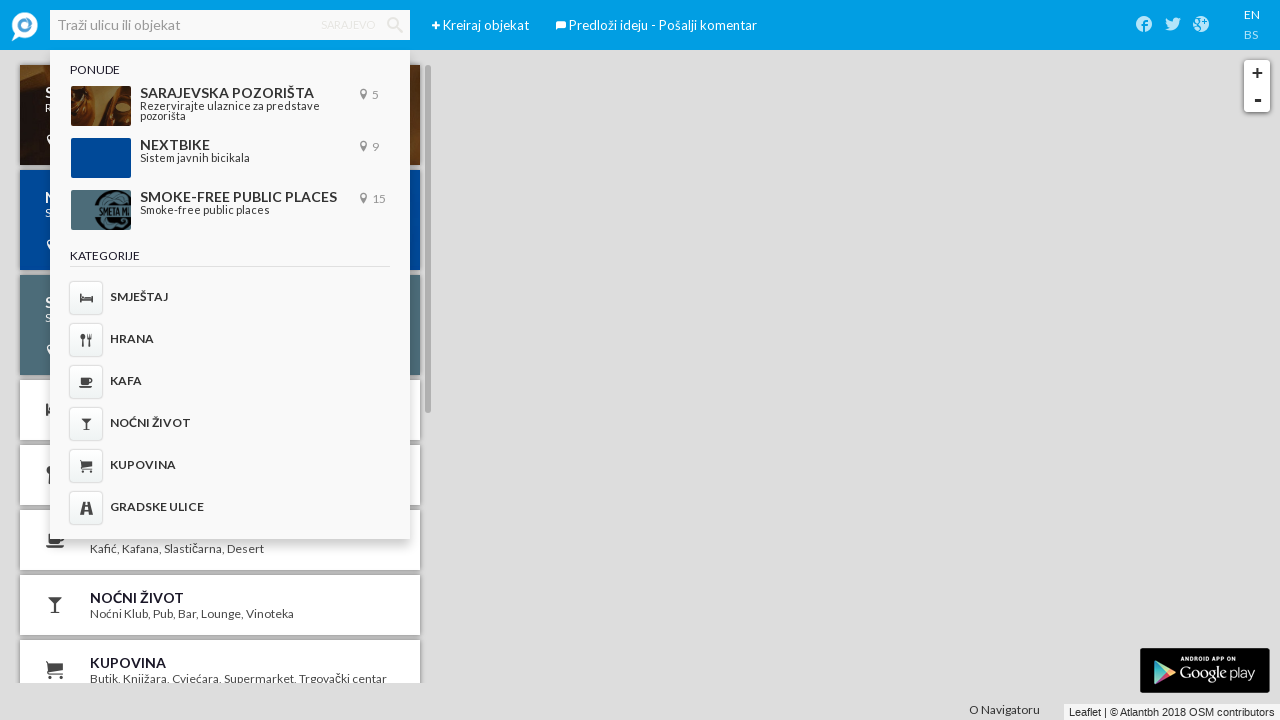

Clicked English language selector at (1252, 15) on .en
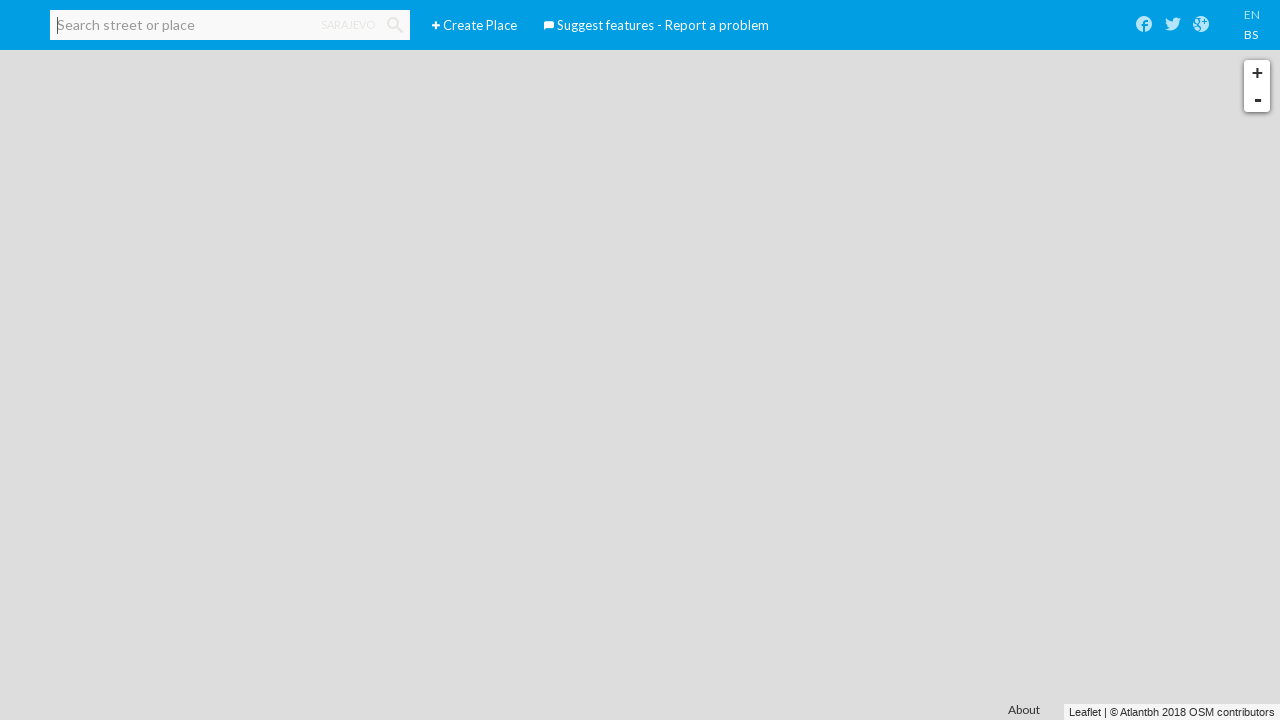

Clicked report problem button at (549, 26) on #ember581
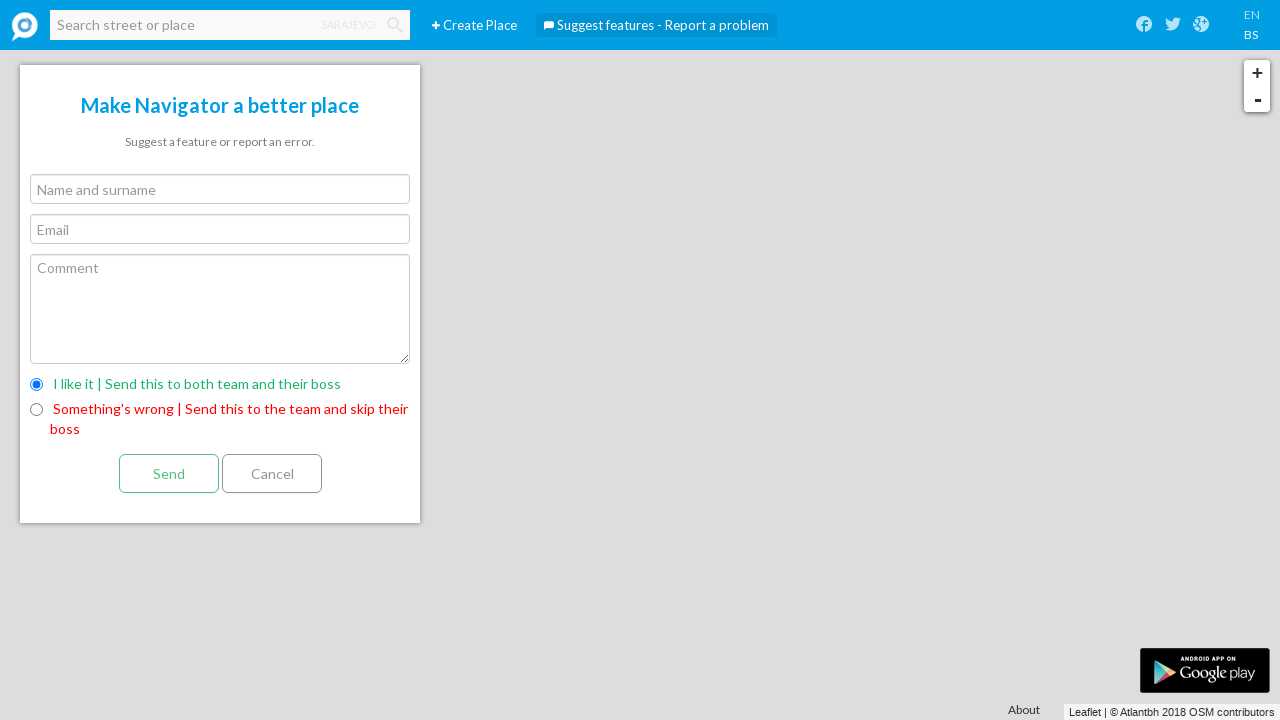

Filled name/surname field with 'Reporting User' on input[name='name_surname']
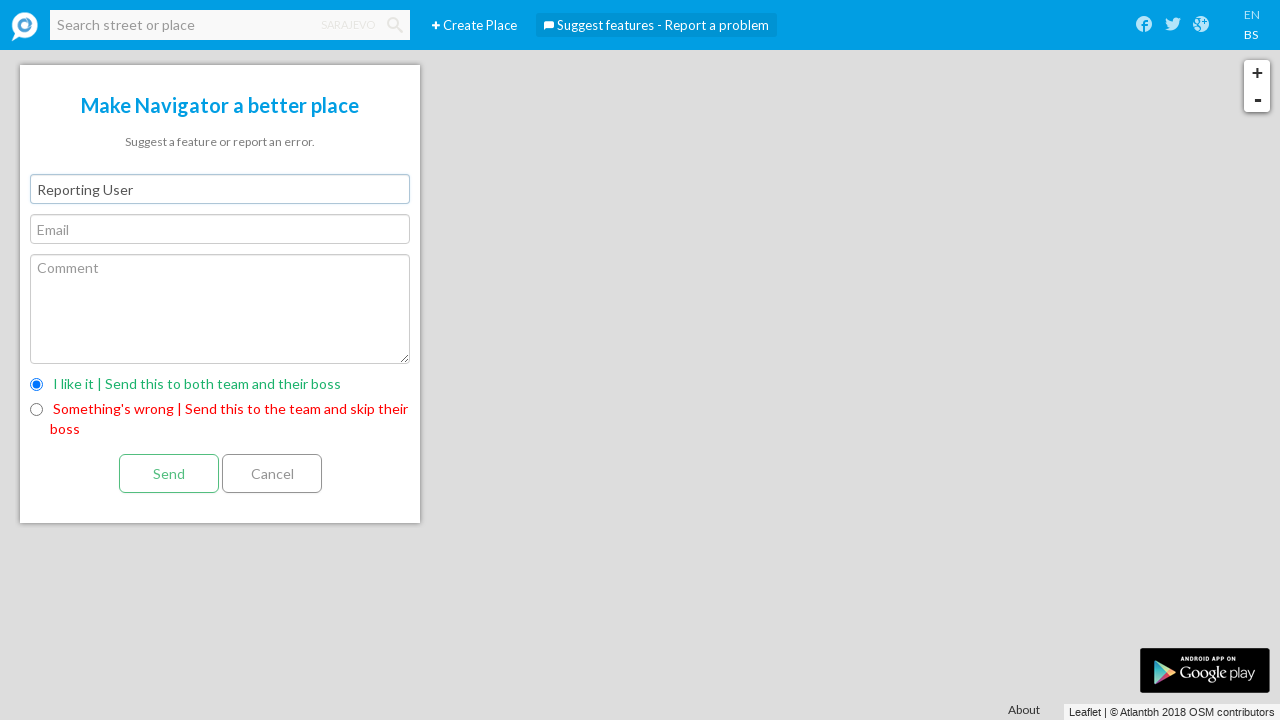

Filled email field with 'wfh@mail.com' on input[placeholder='Email']
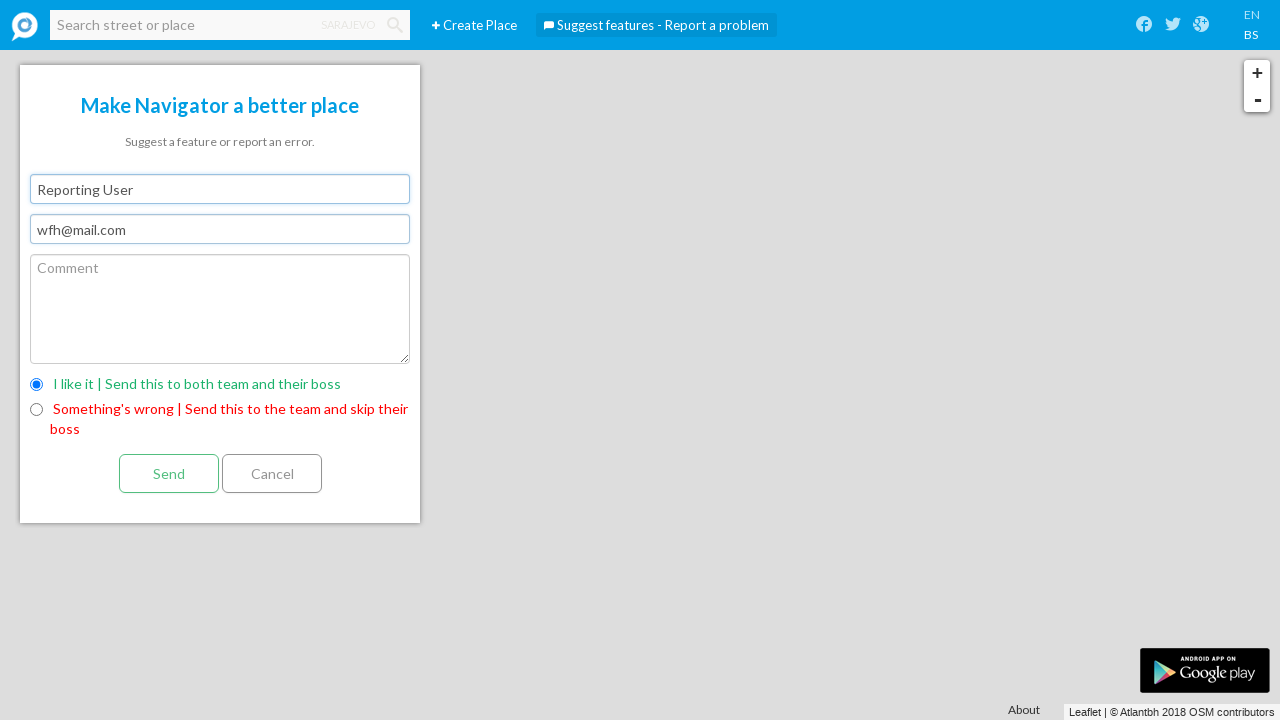

Filled comment field with translation issue description on textarea[name='comment']
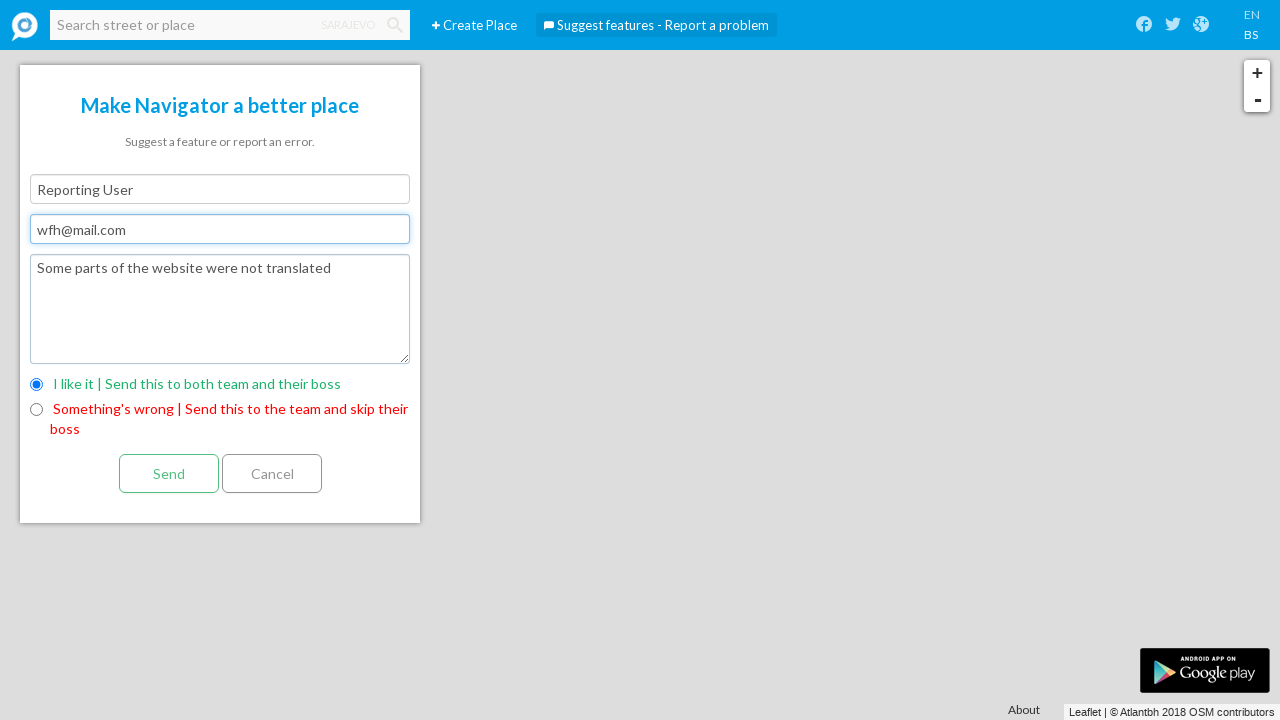

Checked consent checkbox in feedback form at (36, 410) on xpath=//*[@id='feedback']/div[4]/label[2]/input
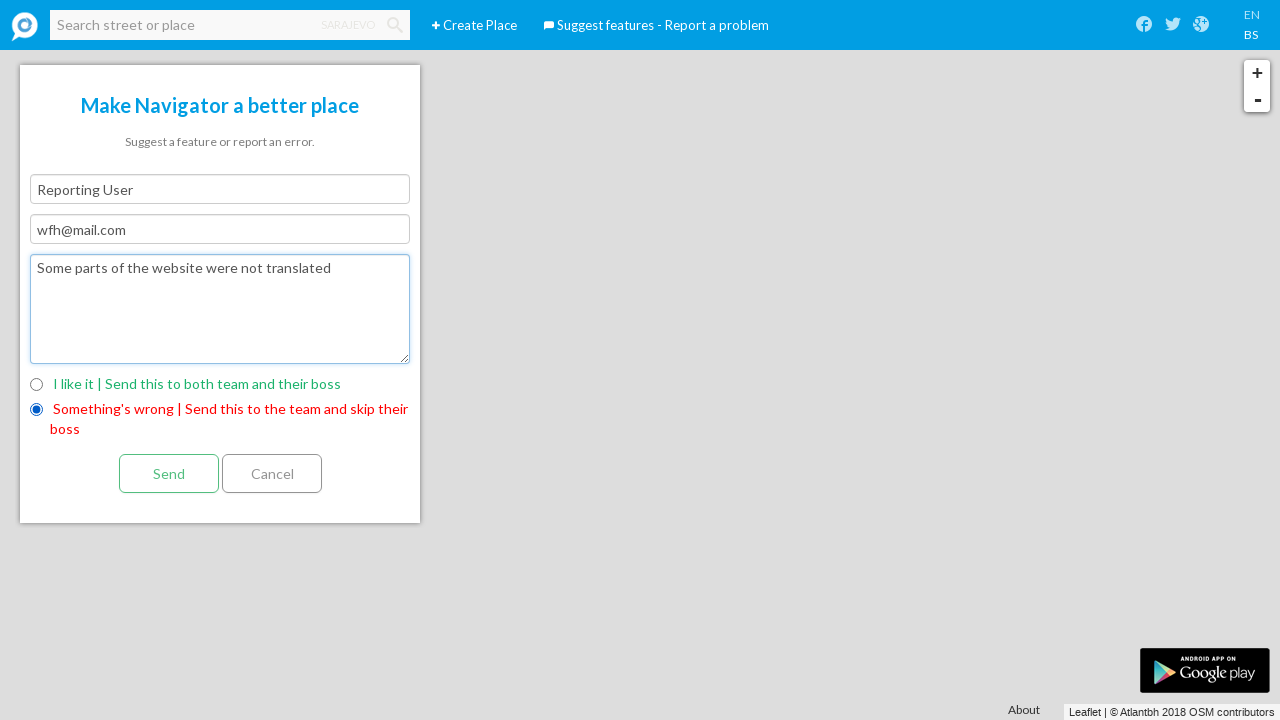

Clicked green submit button to send feedback at (169, 474) on .btn.green-button
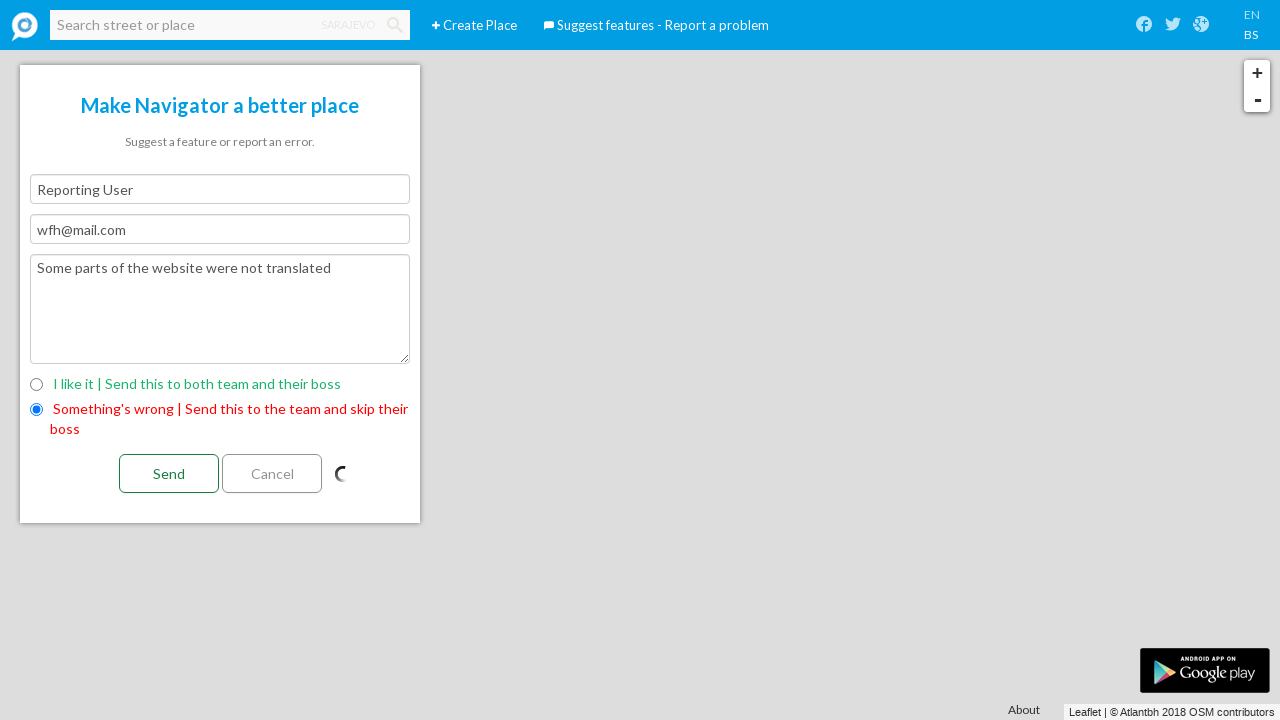

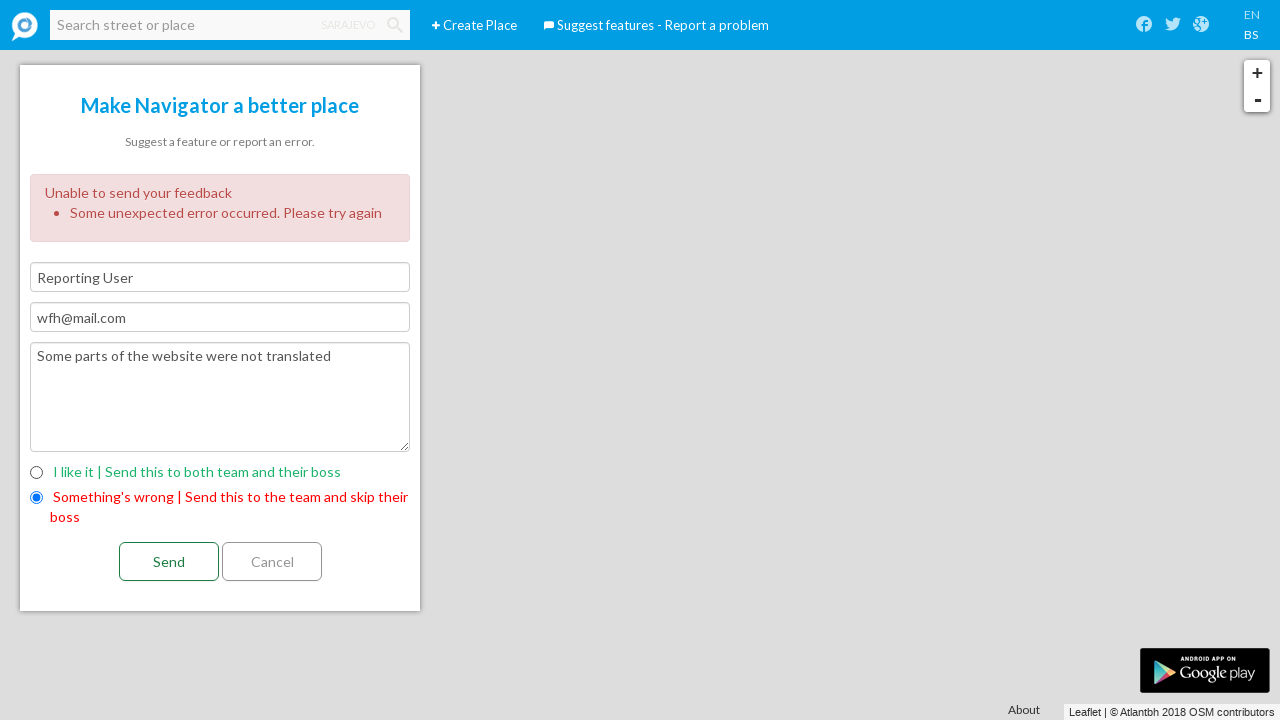